Navigates to a GitHub repository page and then navigates to the Git download page for Windows

Starting URL: https://github.com/testerchudova/autotests-in-python

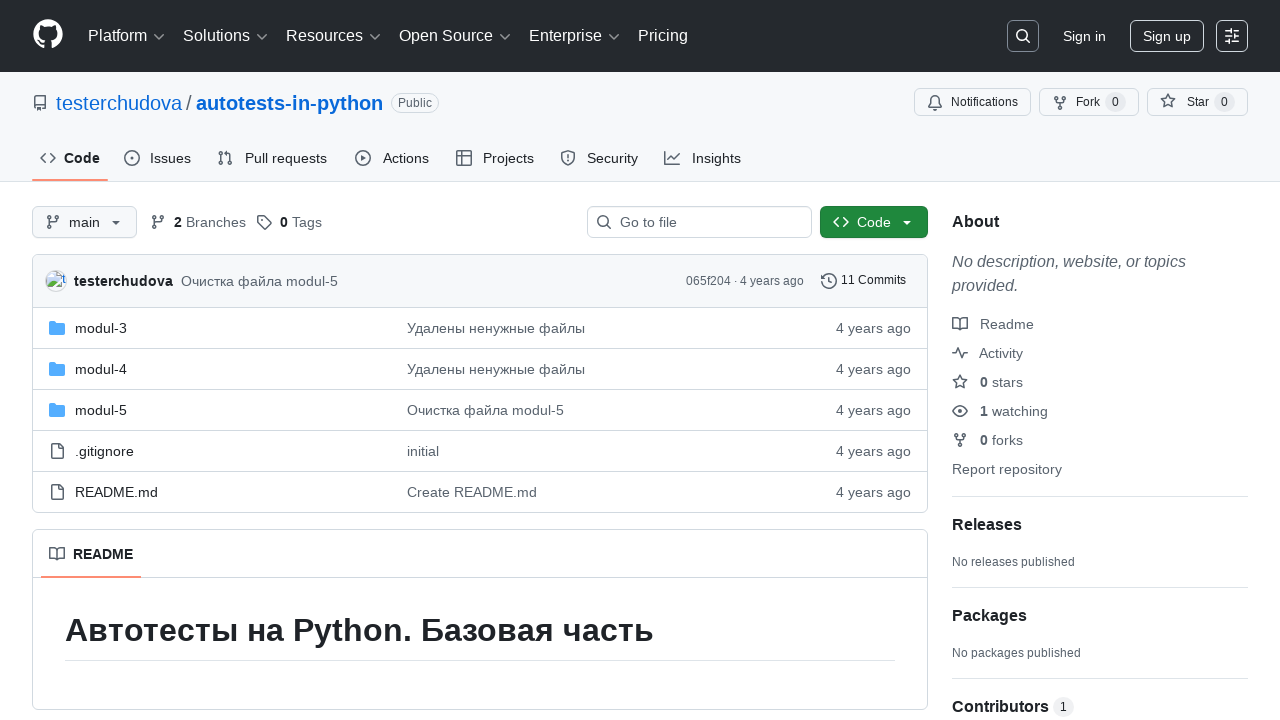

Navigated to Git download page for Windows
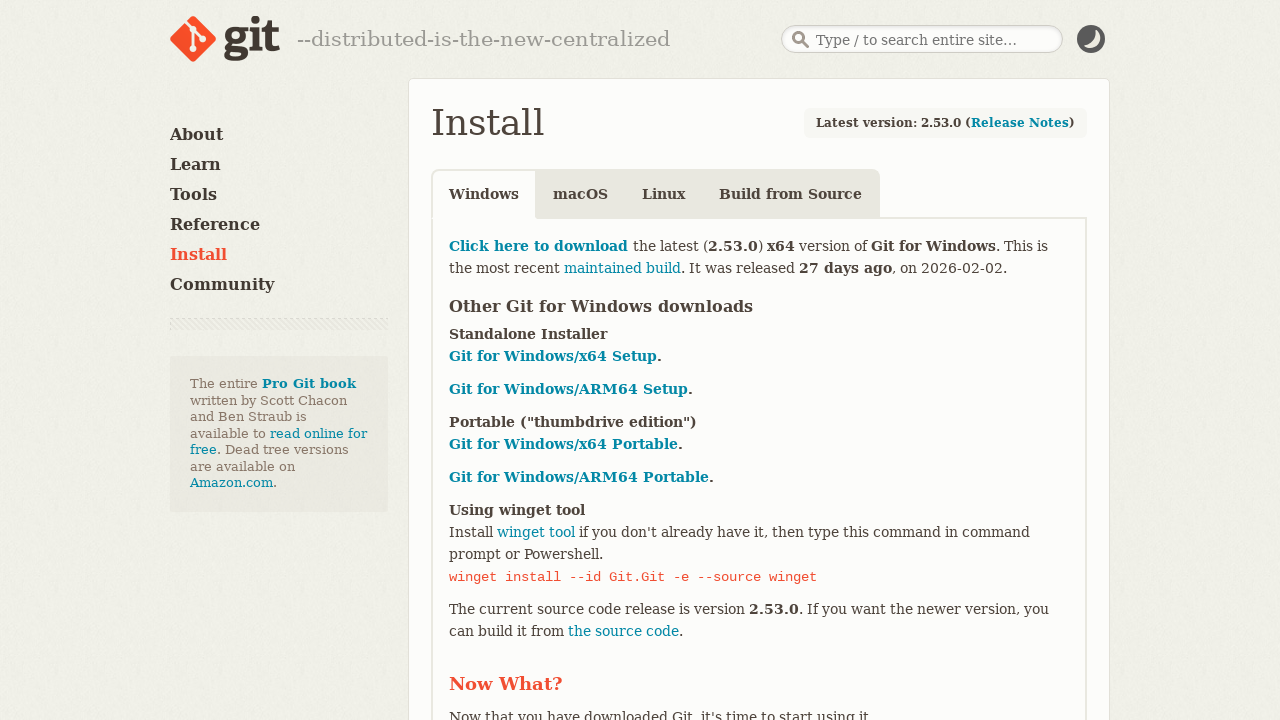

Git download page loaded successfully
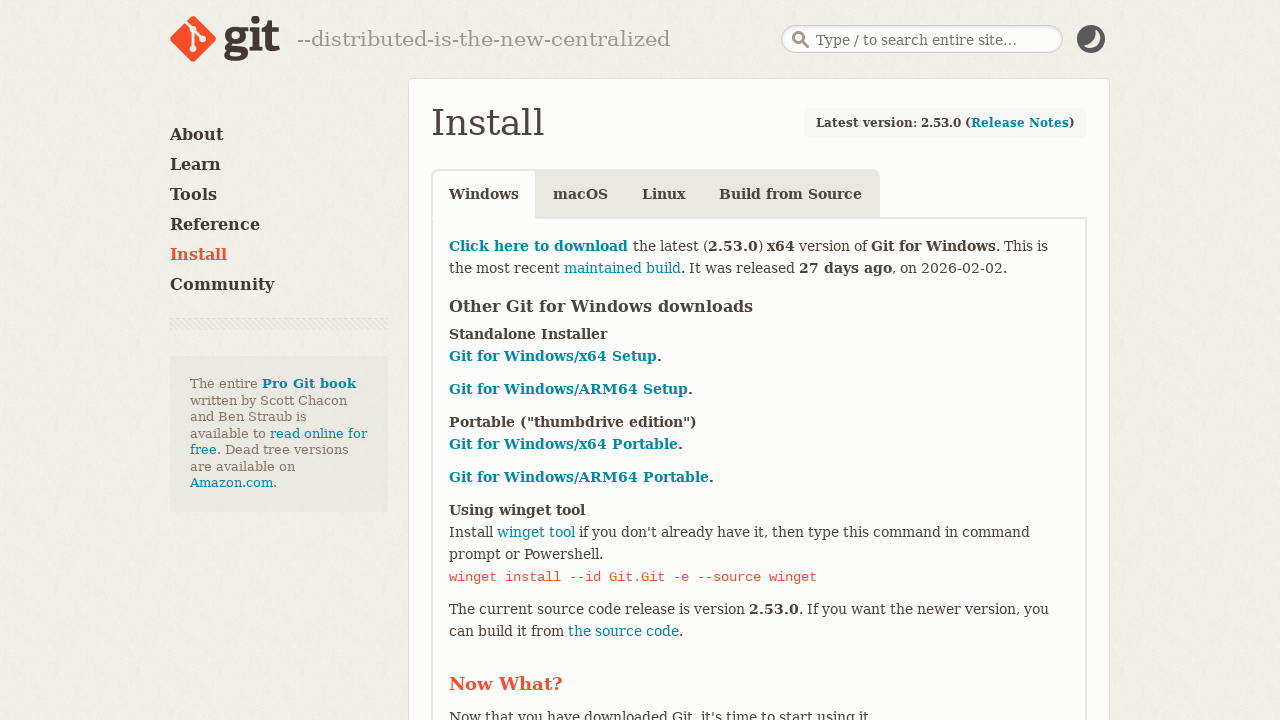

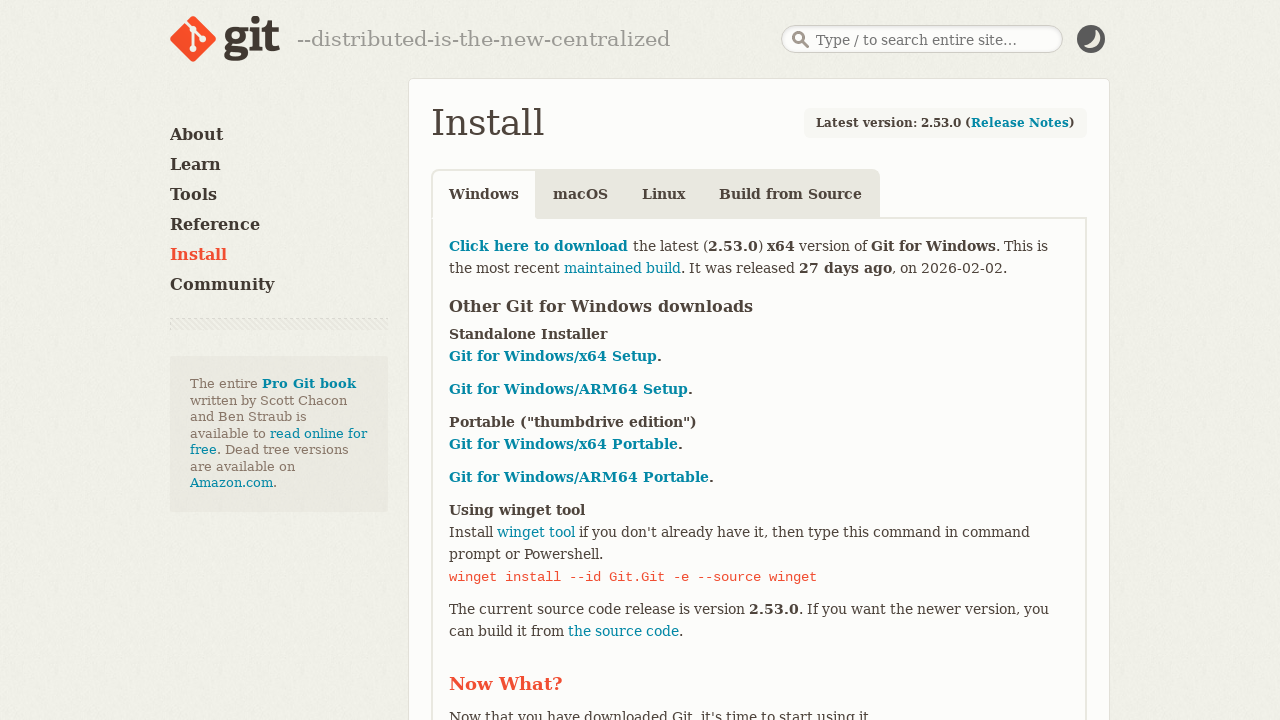